Tests dropdown selection functionality by selecting an option from a select menu using its index position (selects the 6th option, index 5)

Starting URL: https://demoqa.com/select-menu

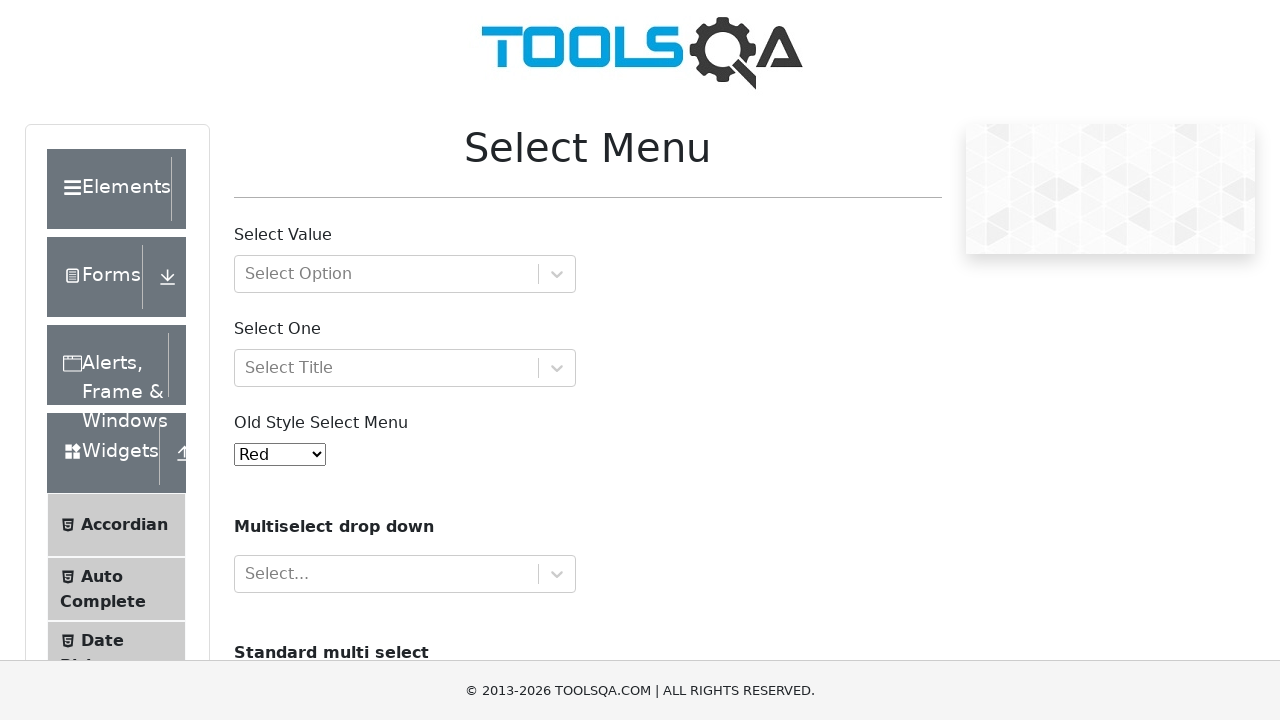

Waited for dropdown element #oldSelectMenu to be visible
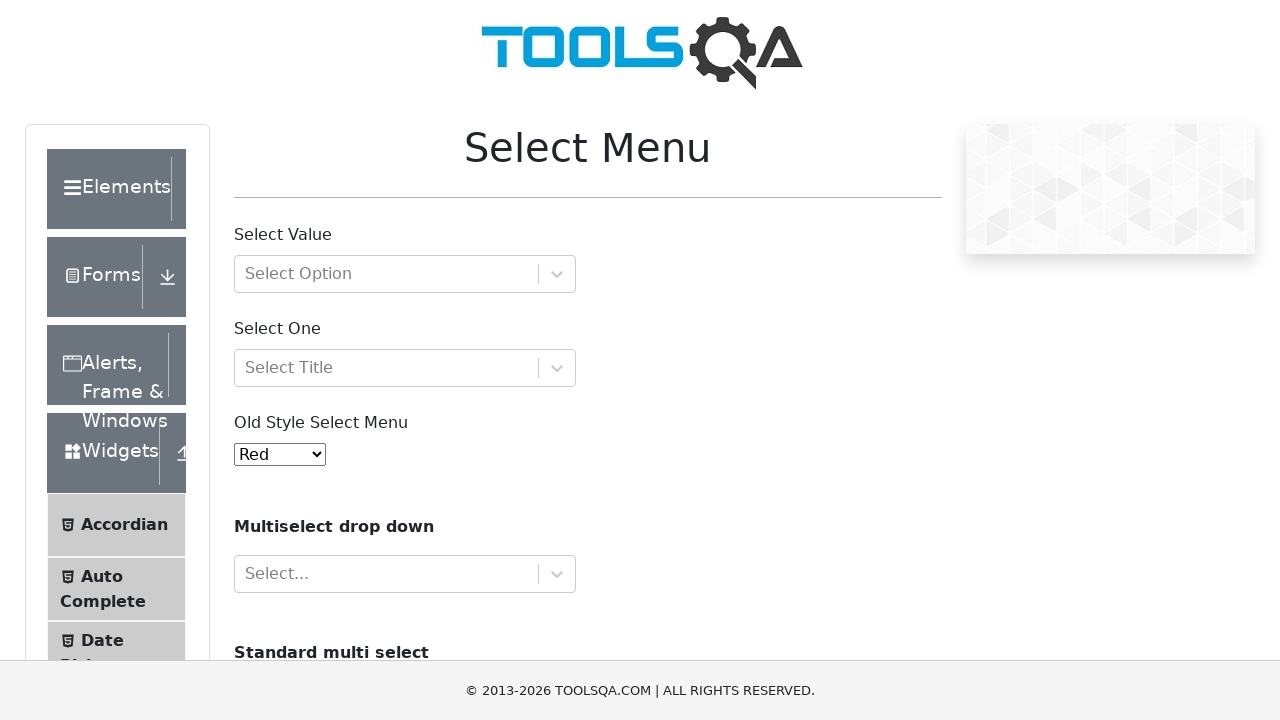

Selected option at index 5 (6th option - Purple) from dropdown menu on #oldSelectMenu
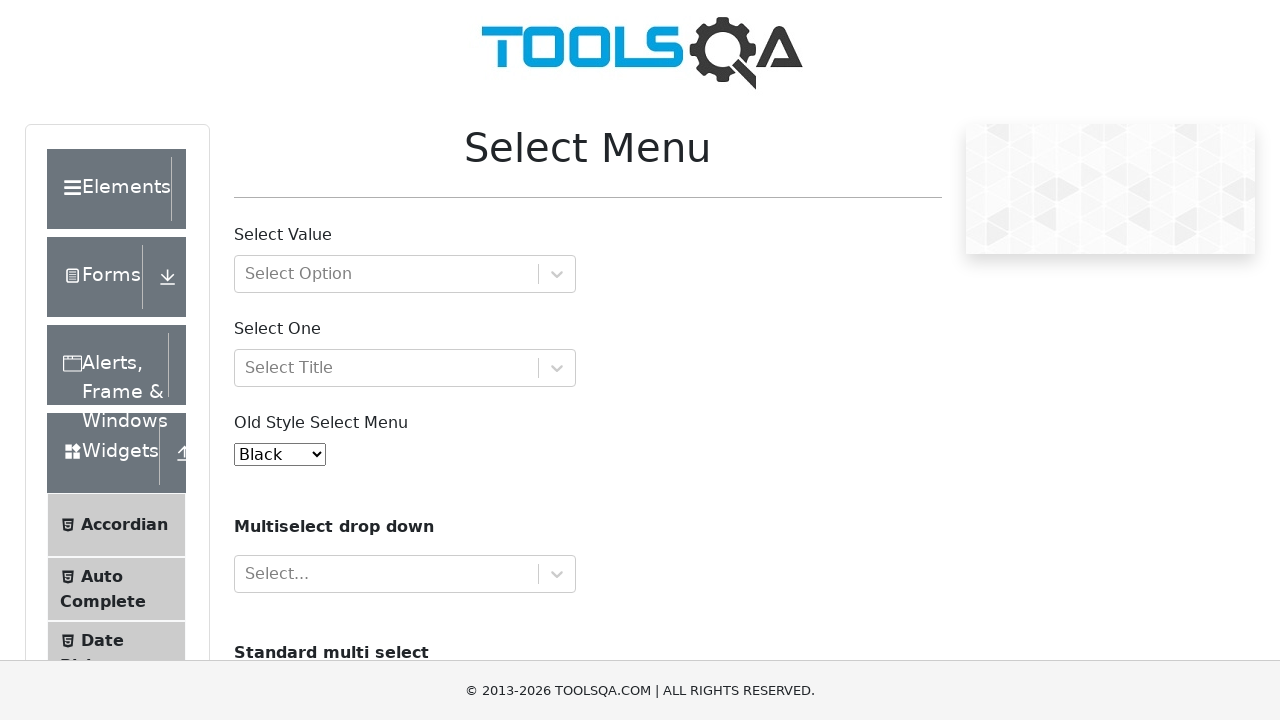

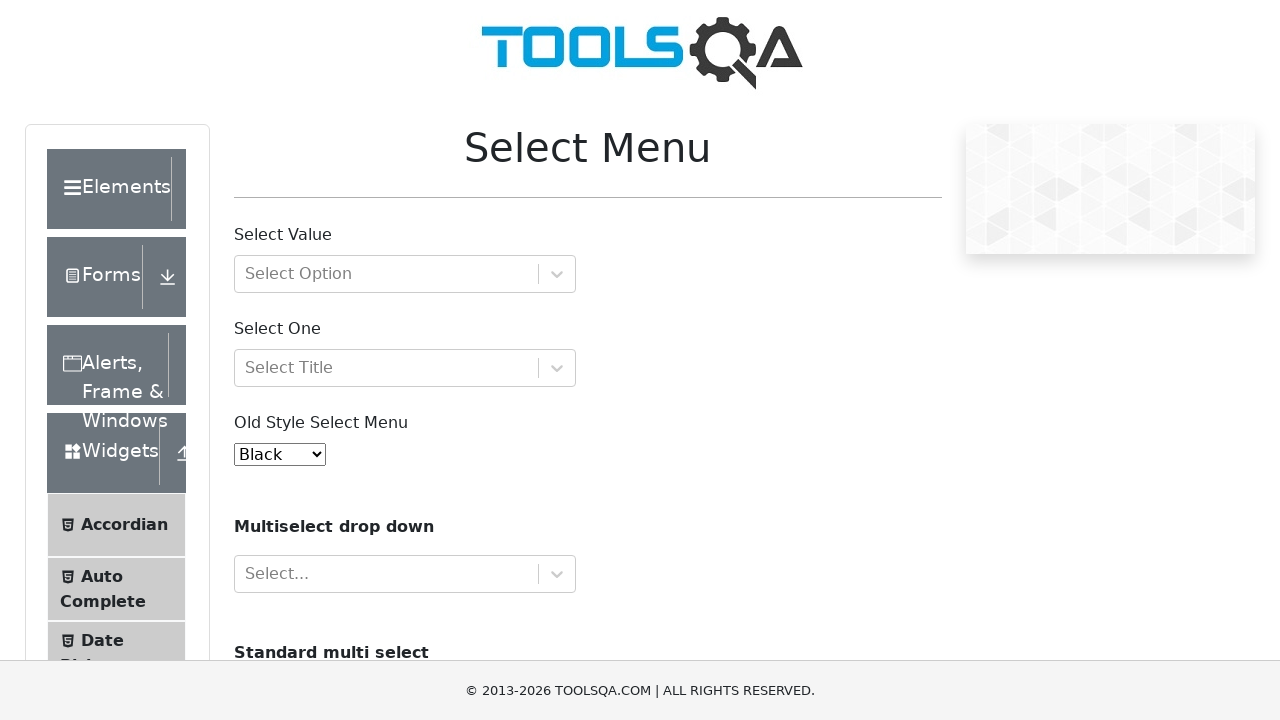